Tests web table interactions on a demo page by locating table rows and columns, clicking an edit link, and navigating through table cells including diagonal elements.

Starting URL: https://the-internet.herokuapp.com/tables

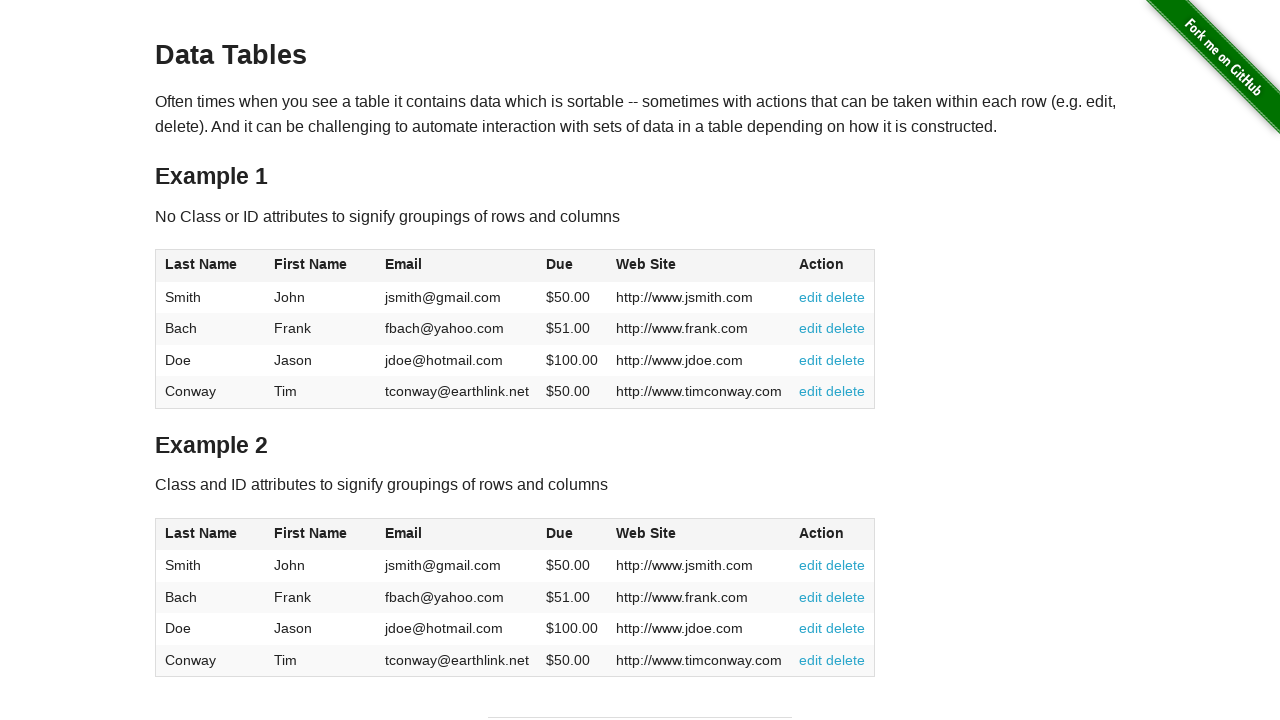

Waited for table rows to be present in #table1
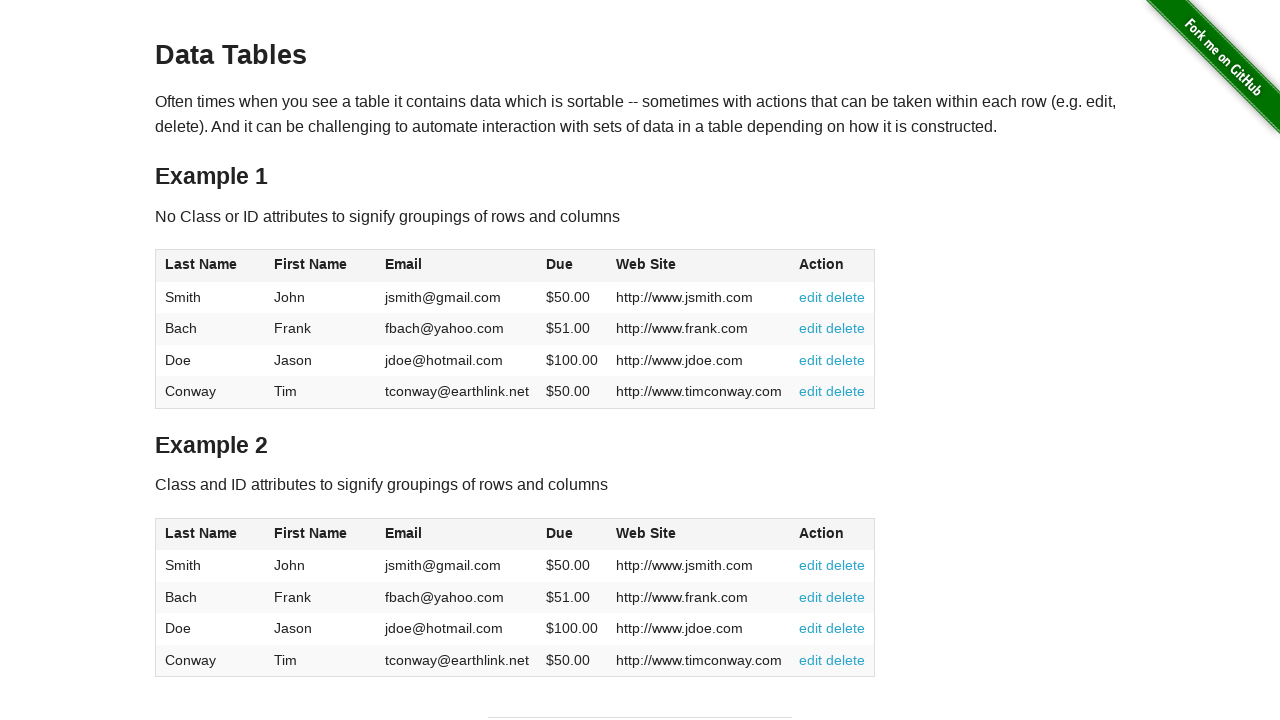

Located all table rows in #table1
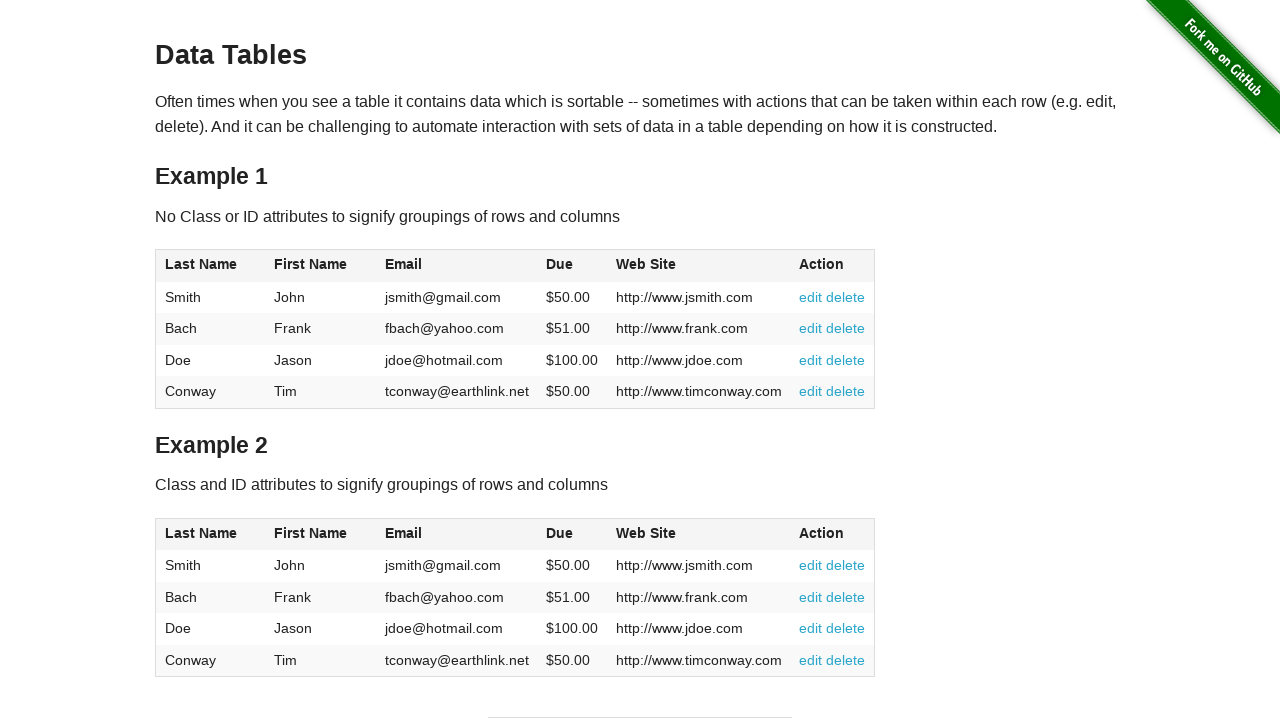

Located all columns in the second table row
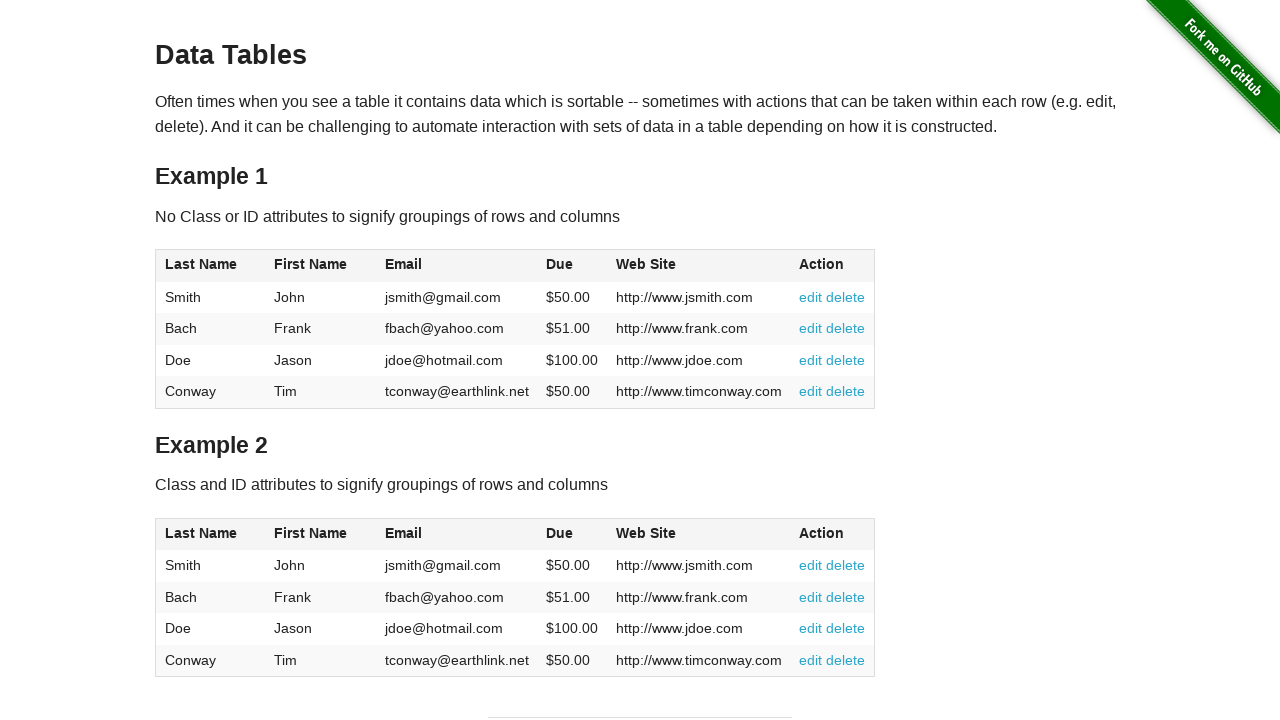

Clicked the edit link in the first table row at (811, 297) on #table1 tbody tr:first-child td:nth-child(6) a:first-child
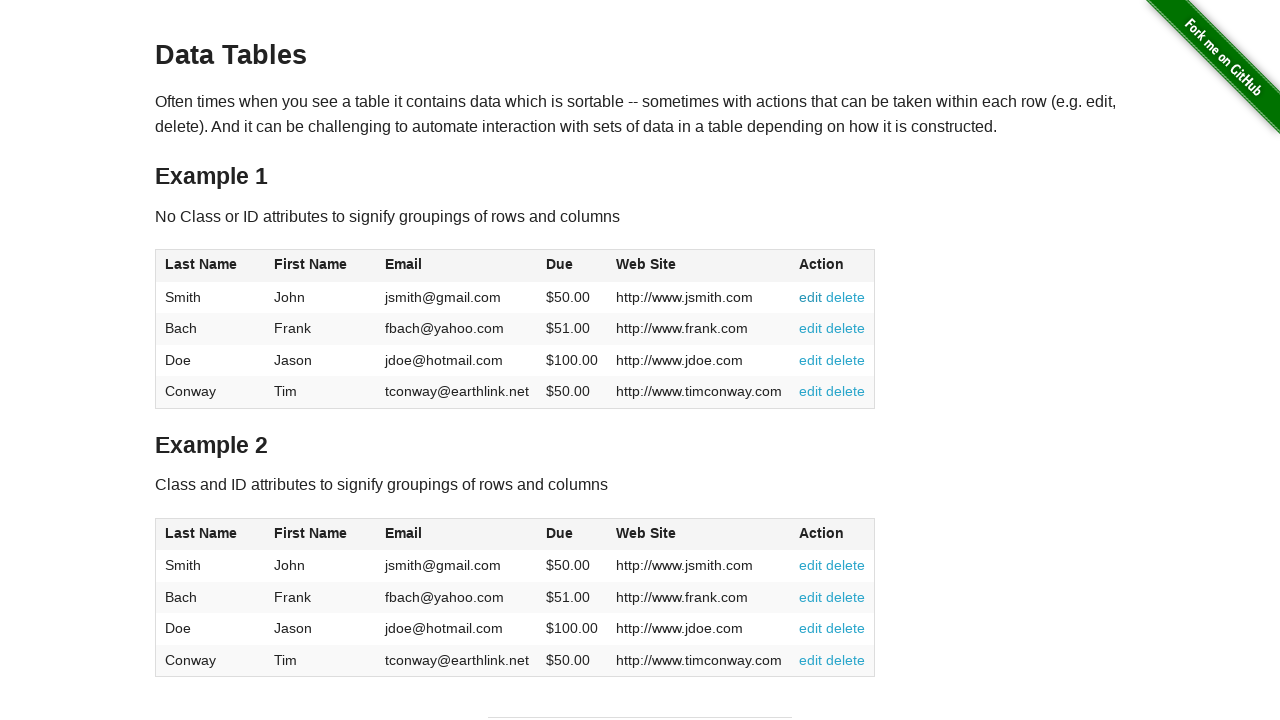

Navigated back to the tables page
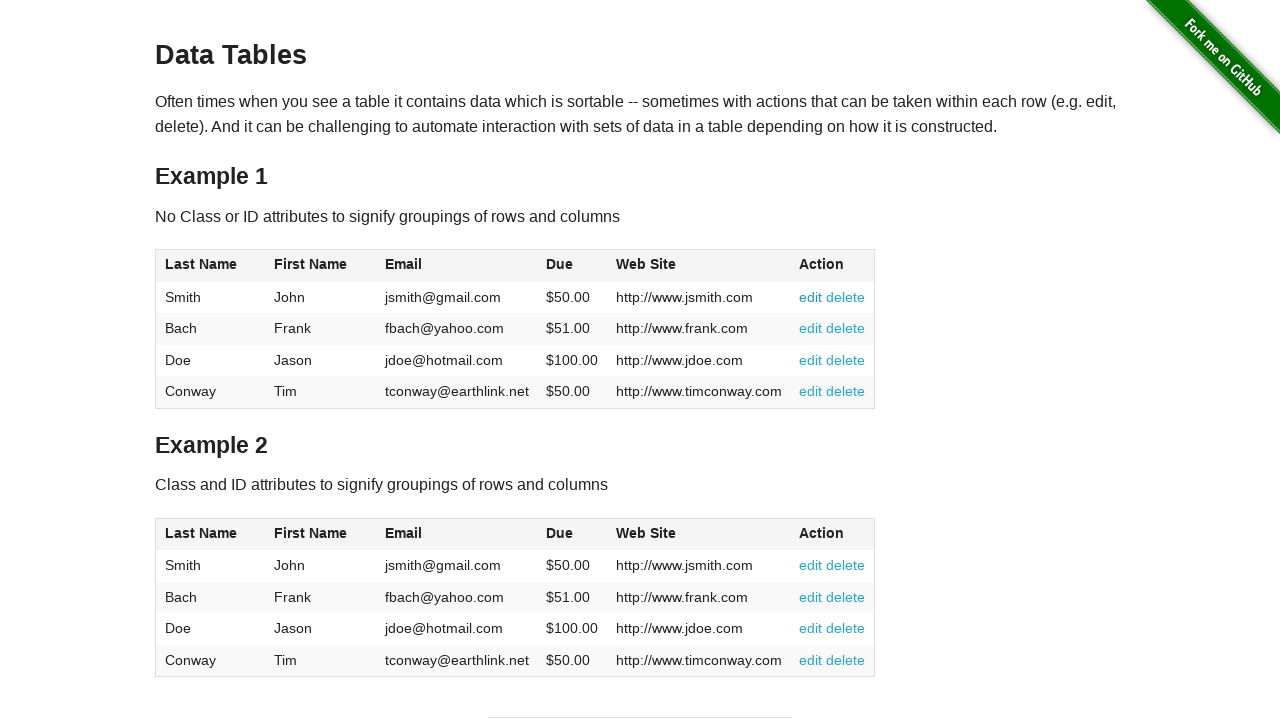

Waited for due amount cells (4th column) to be visible
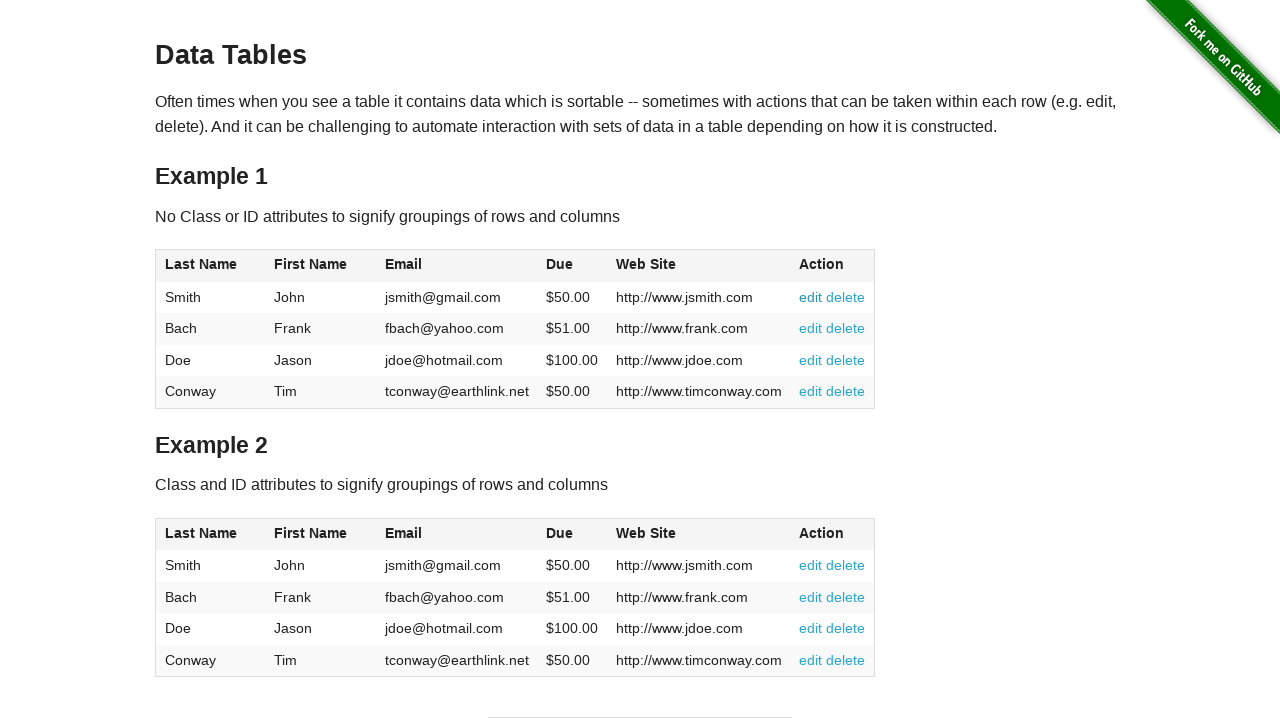

Verified diagonal table element at row 1, column 1
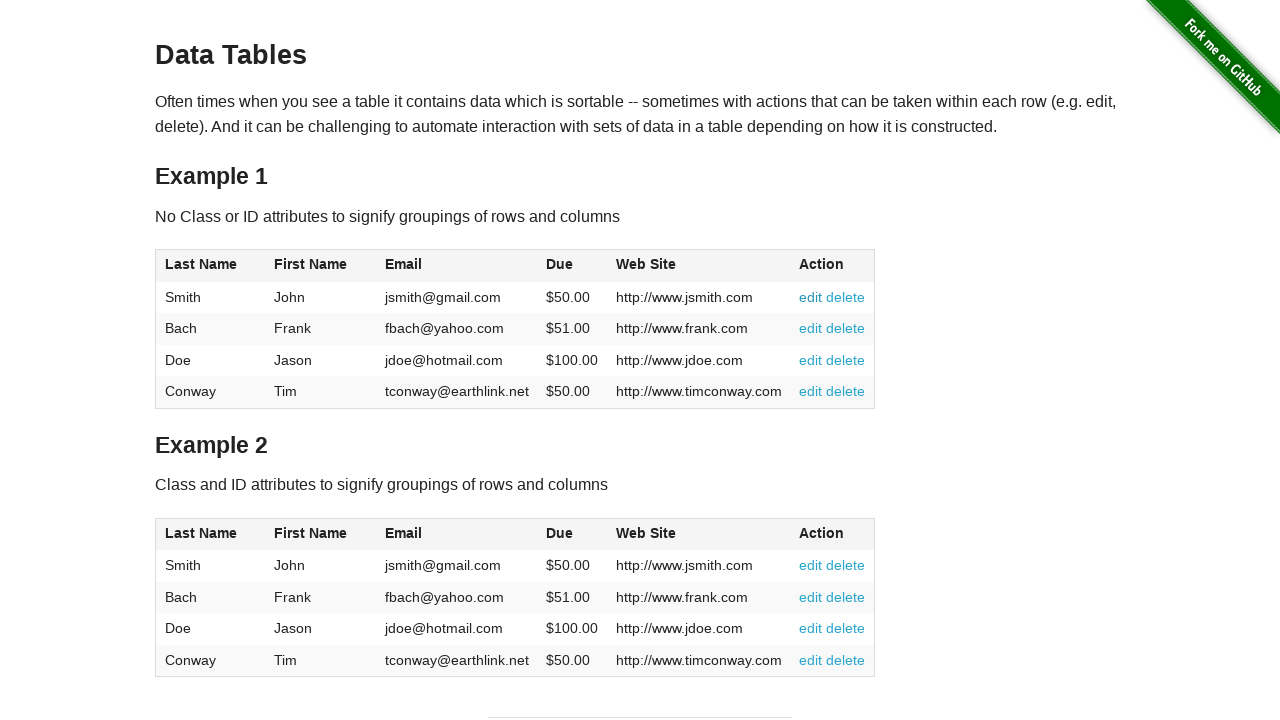

Verified diagonal table element at row 2, column 2
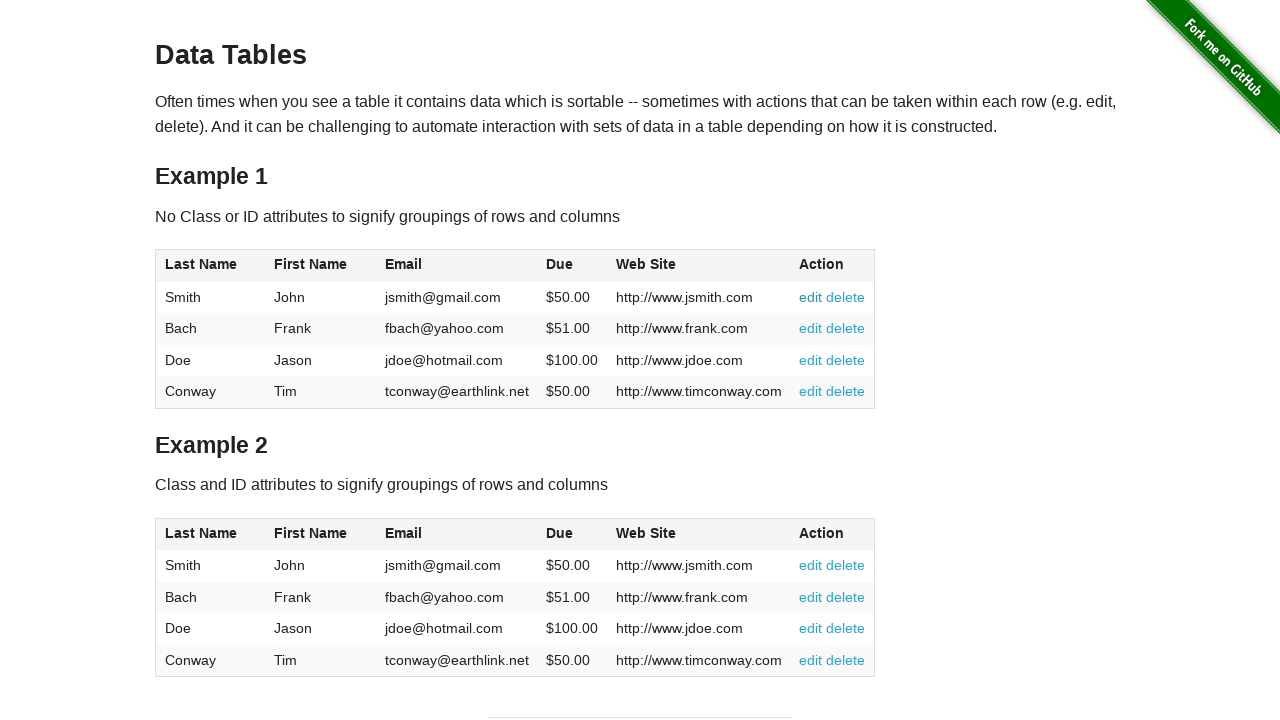

Verified diagonal table element at row 3, column 3
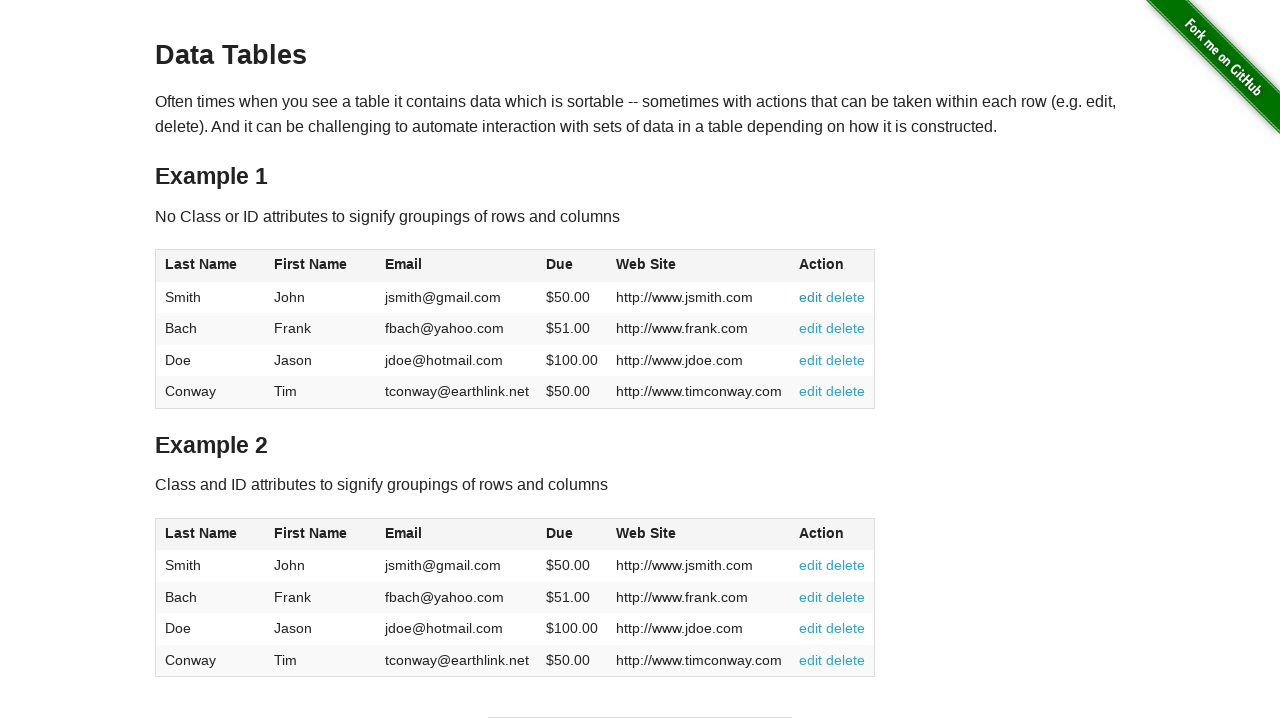

Verified diagonal table element at row 4, column 4
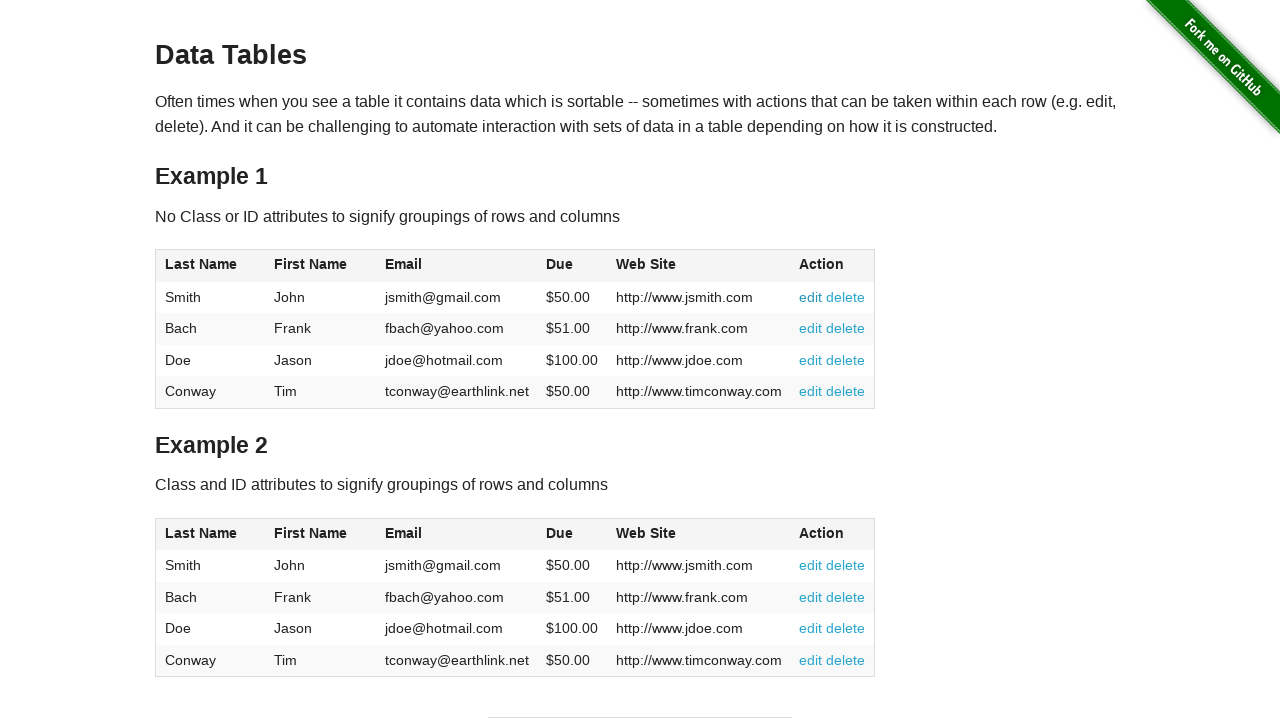

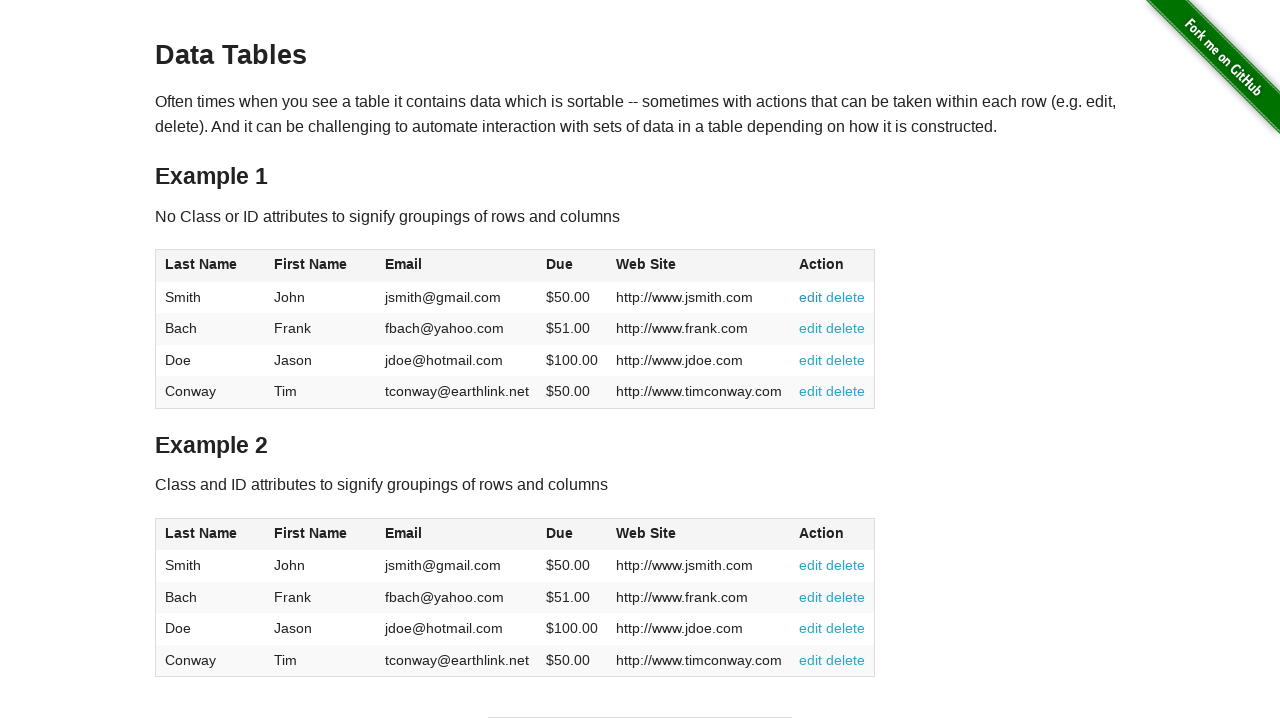